Tests switching between multiple browser windows by clicking a link that opens a new window, then switching between the original and new window using window handle indices, verifying the correct window is focused by checking page titles.

Starting URL: http://the-internet.herokuapp.com/windows

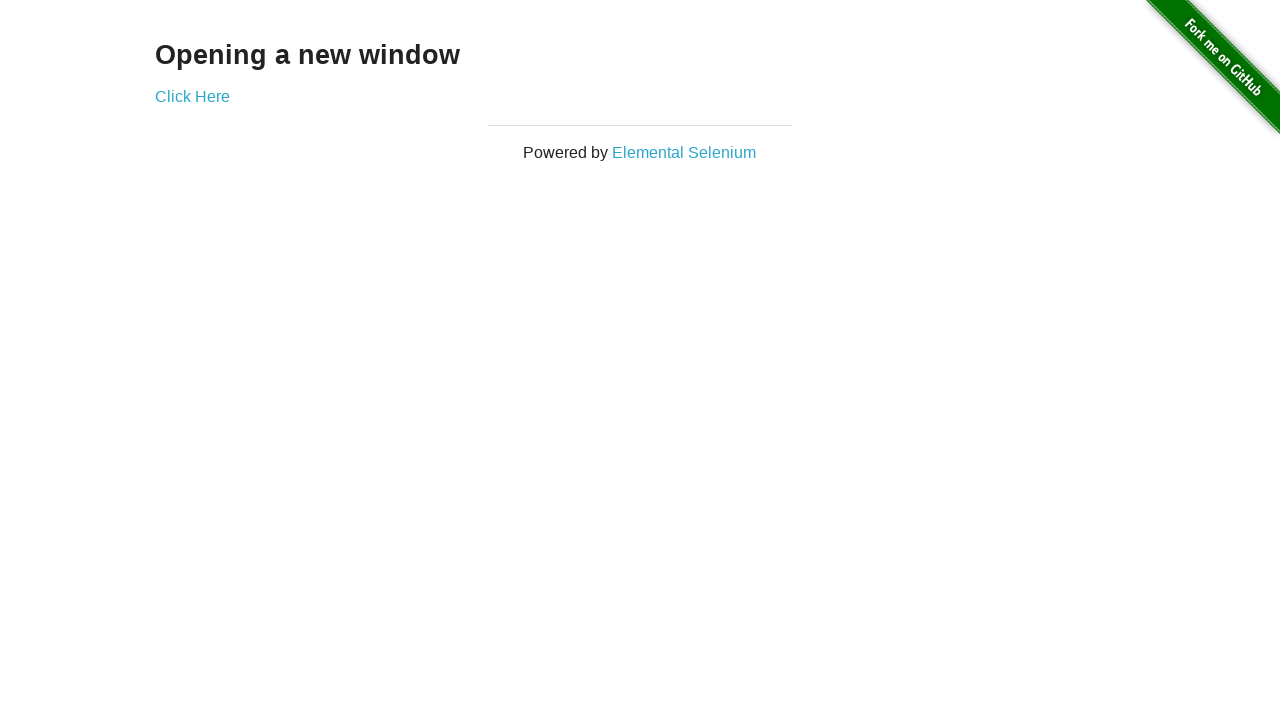

Clicked link that opens a new window at (192, 96) on .example a
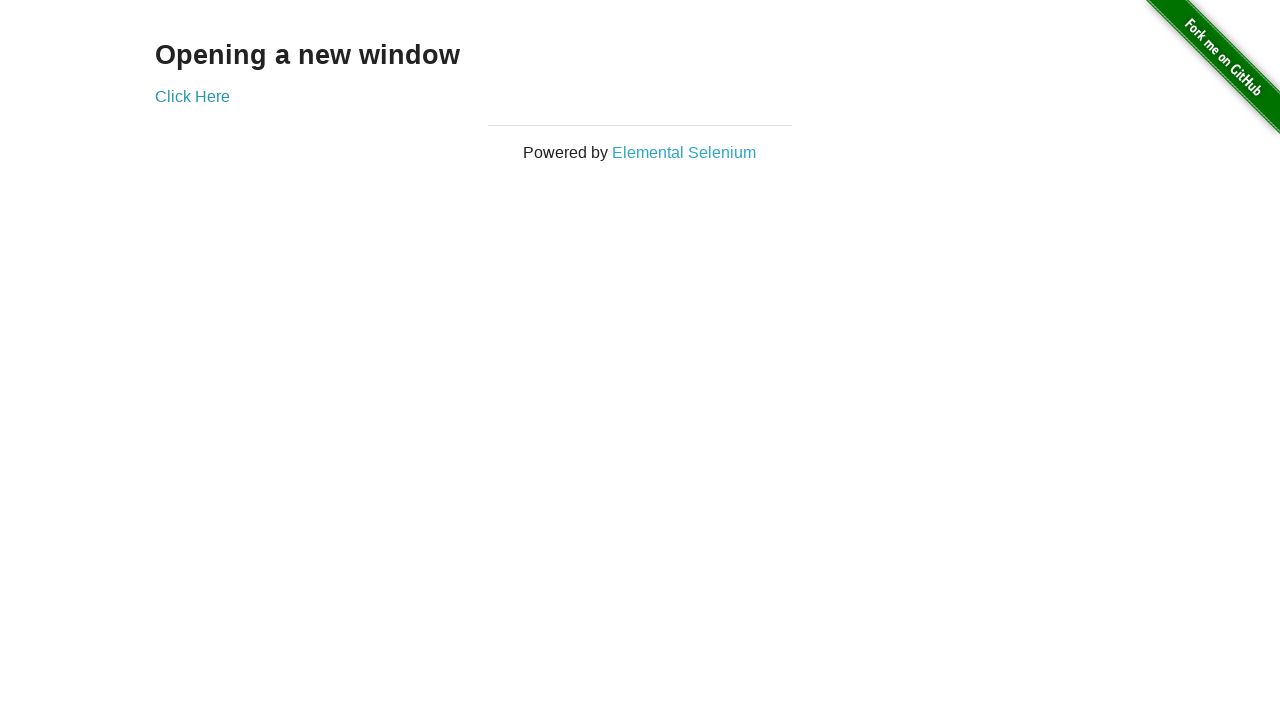

Captured new page/window handle
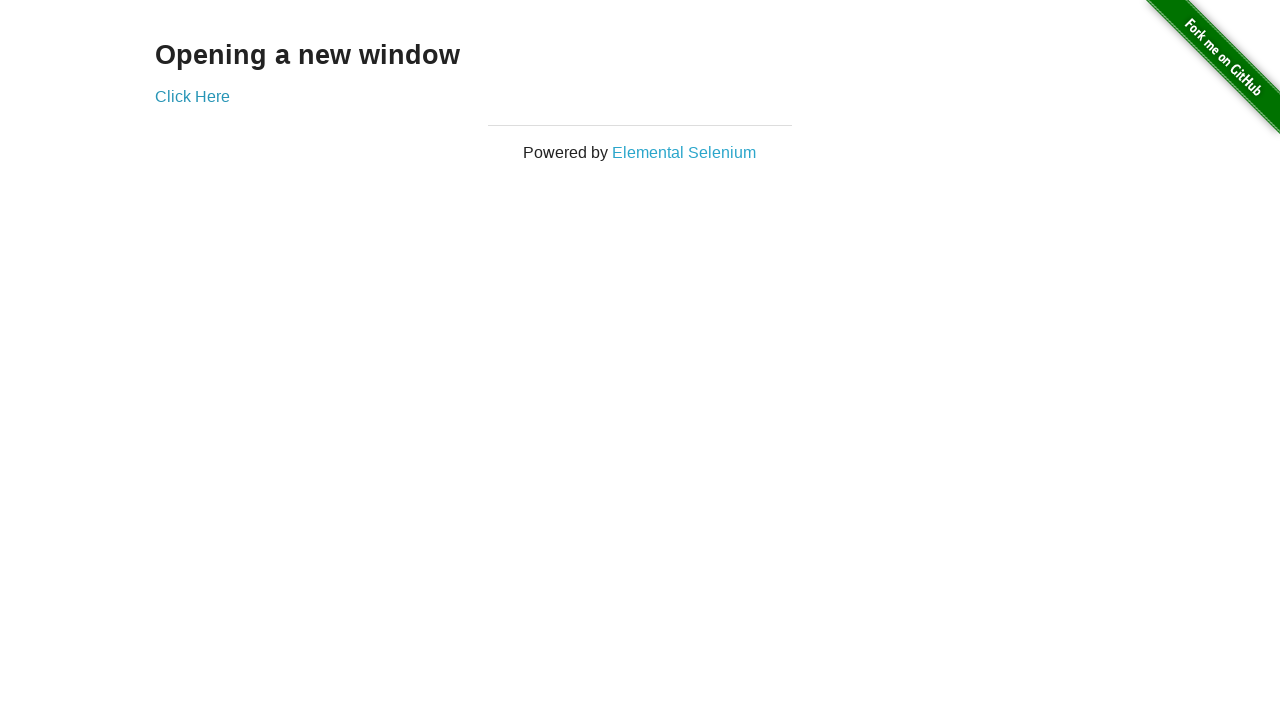

Verified original window title is not 'New Window'
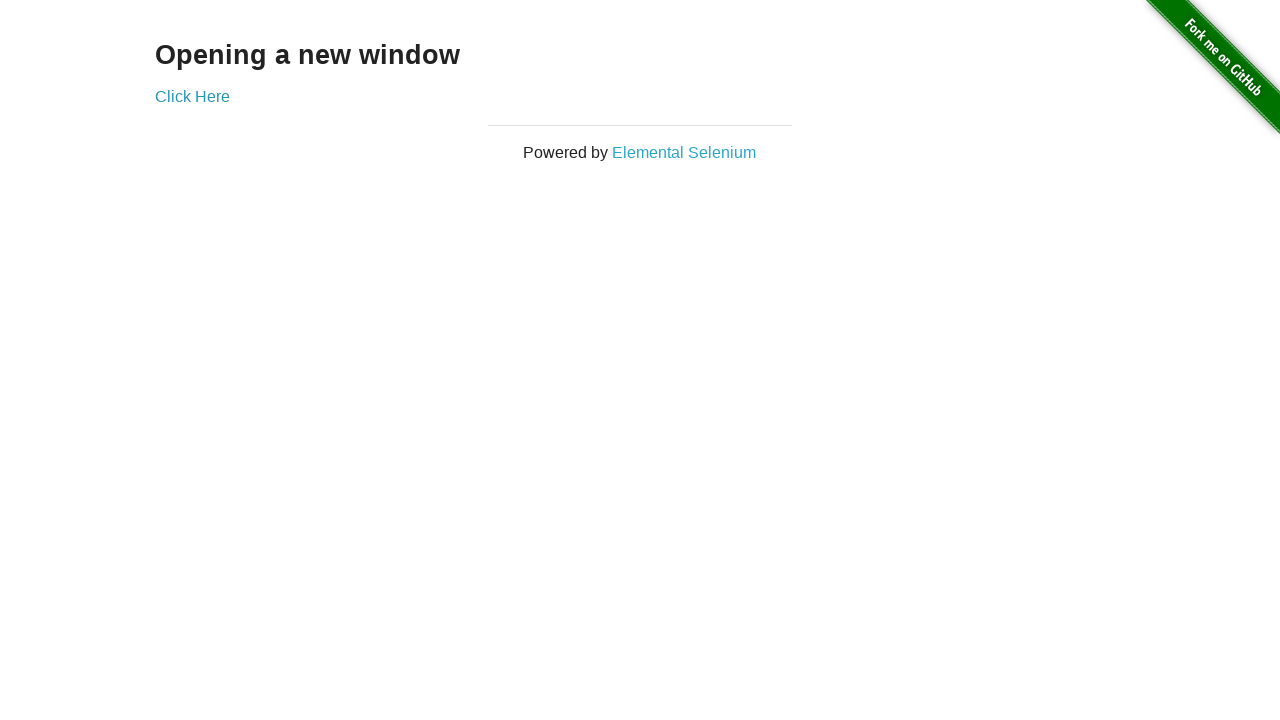

Waited for new window to load
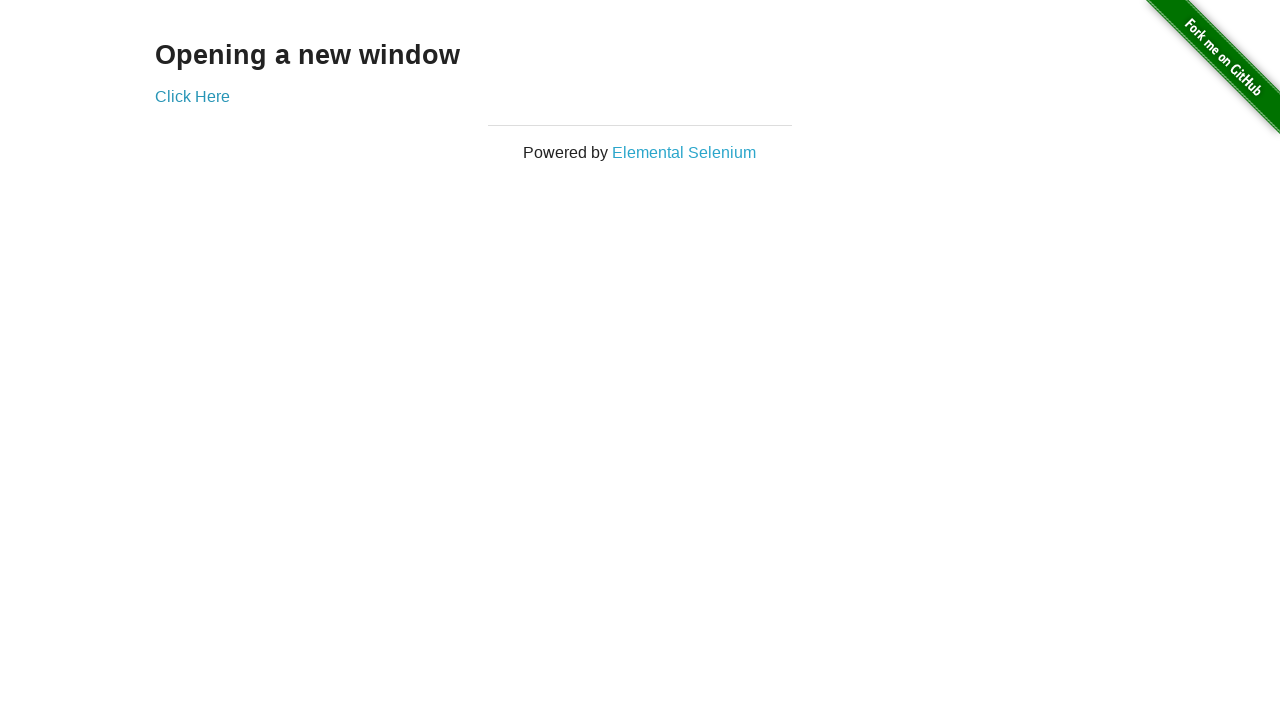

Verified new window title is 'New Window'
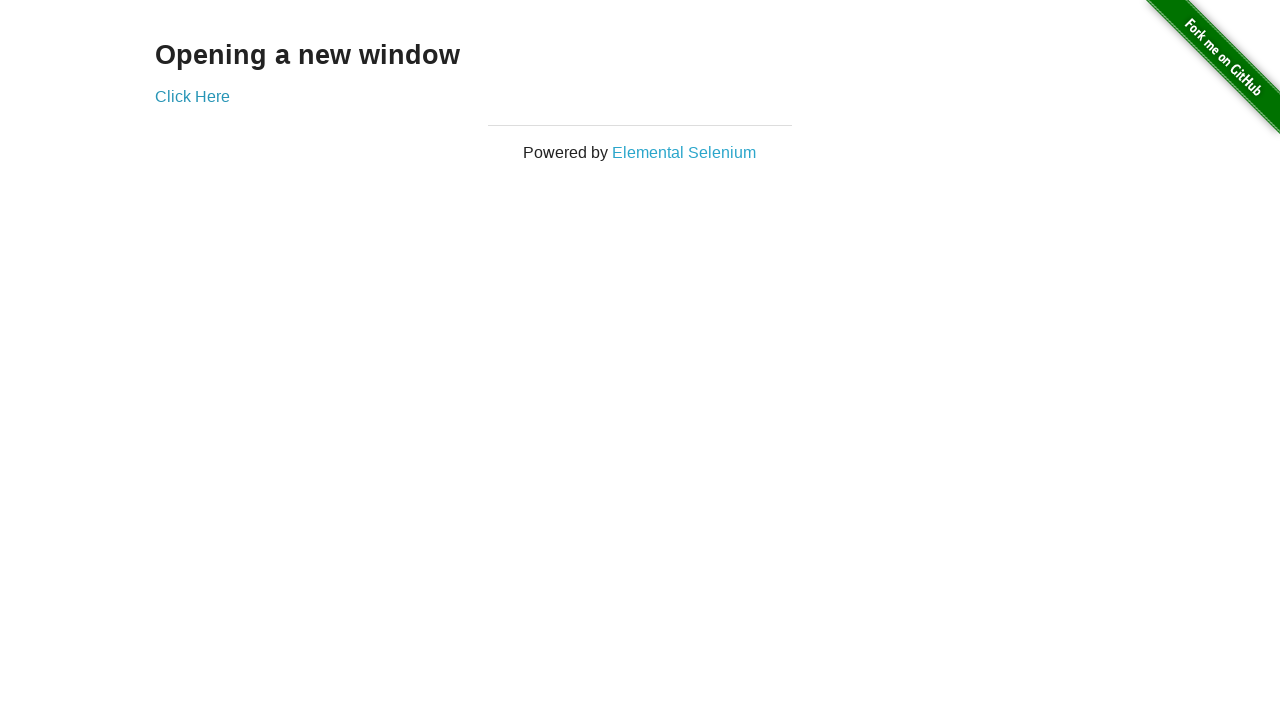

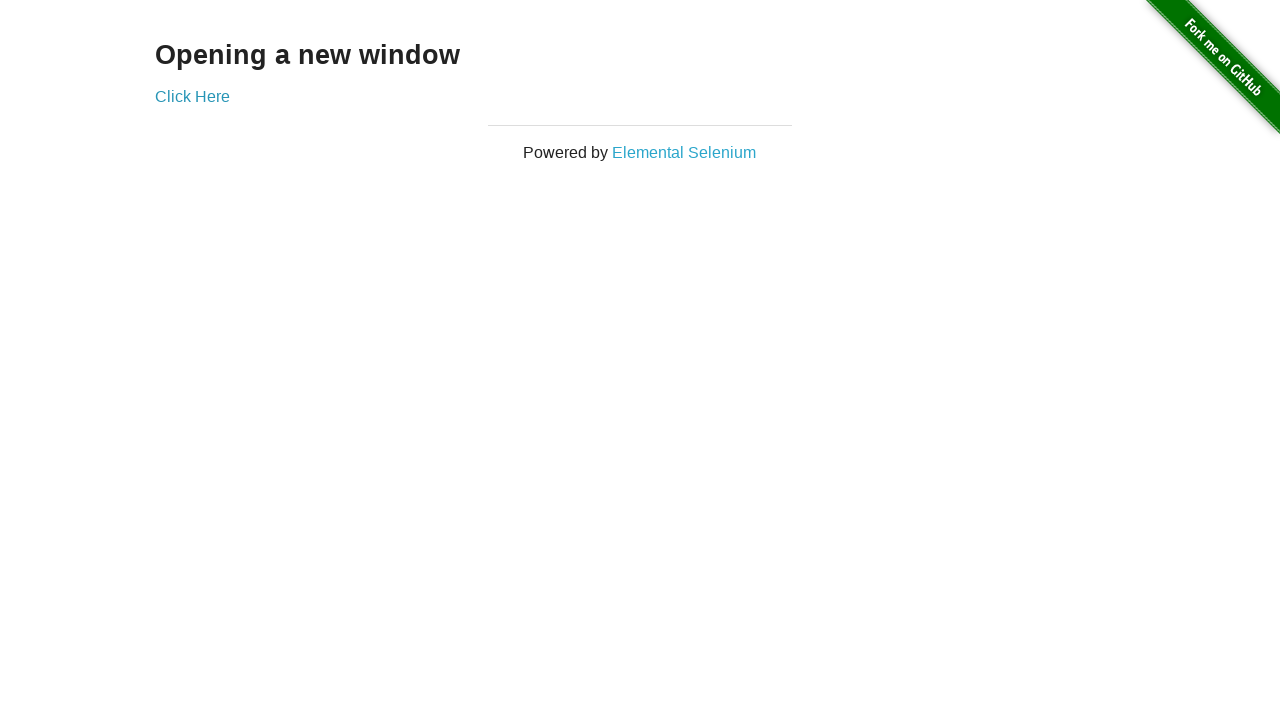